Tests registration form validation by entering an invalid email format and verifying the email error messages

Starting URL: https://alada.vn/tai-khoan/dang-ky.html

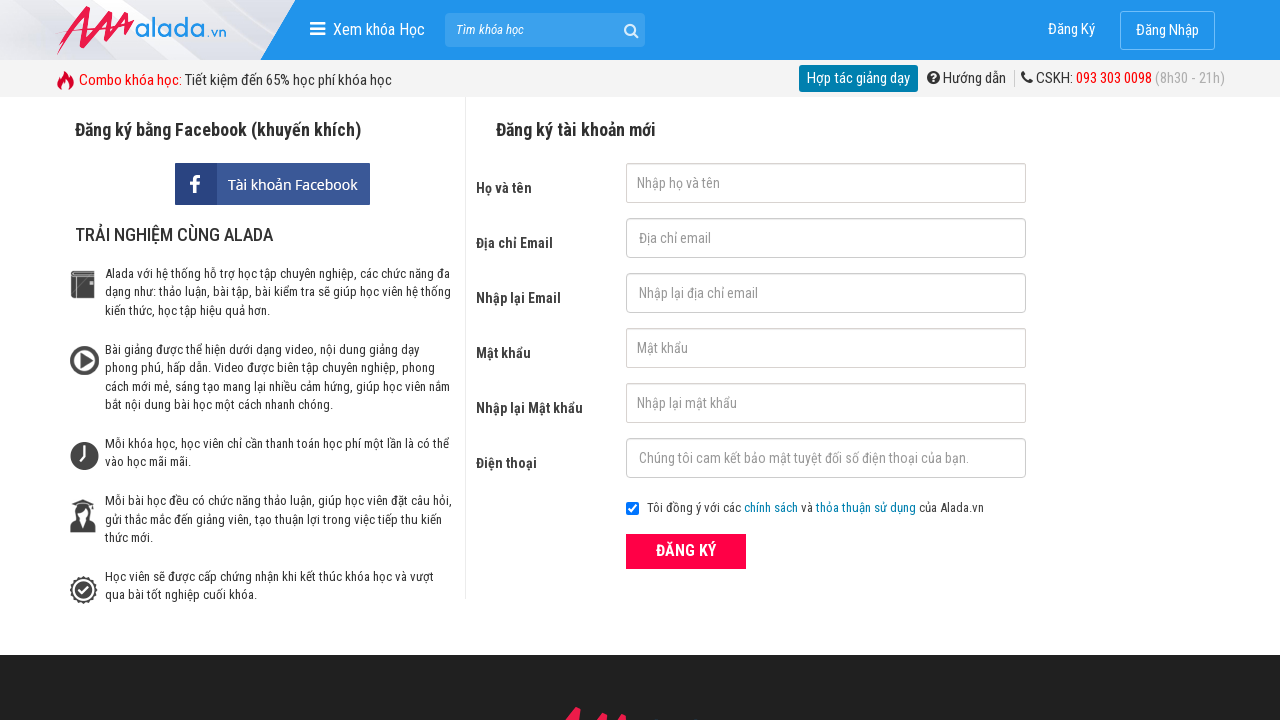

Filled first name field with 'Joe Biden' on #txtFirstname
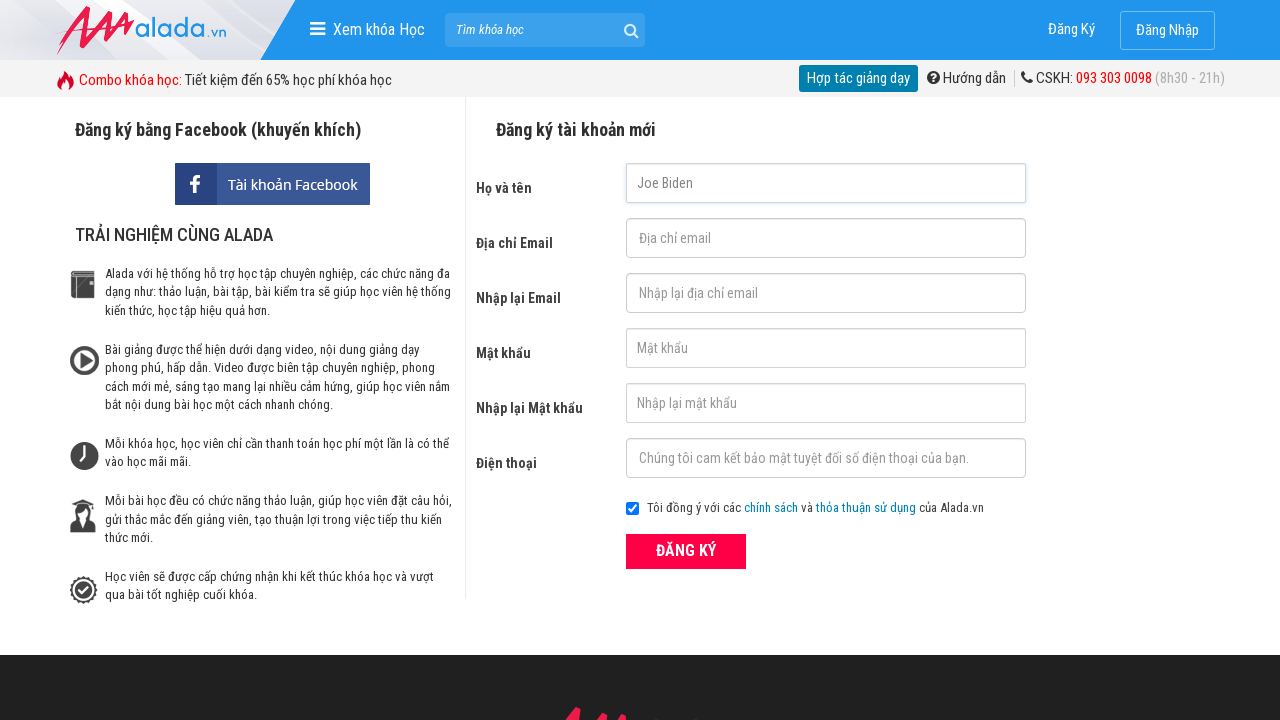

Filled email field with invalid format '123@123@123' on #txtEmail
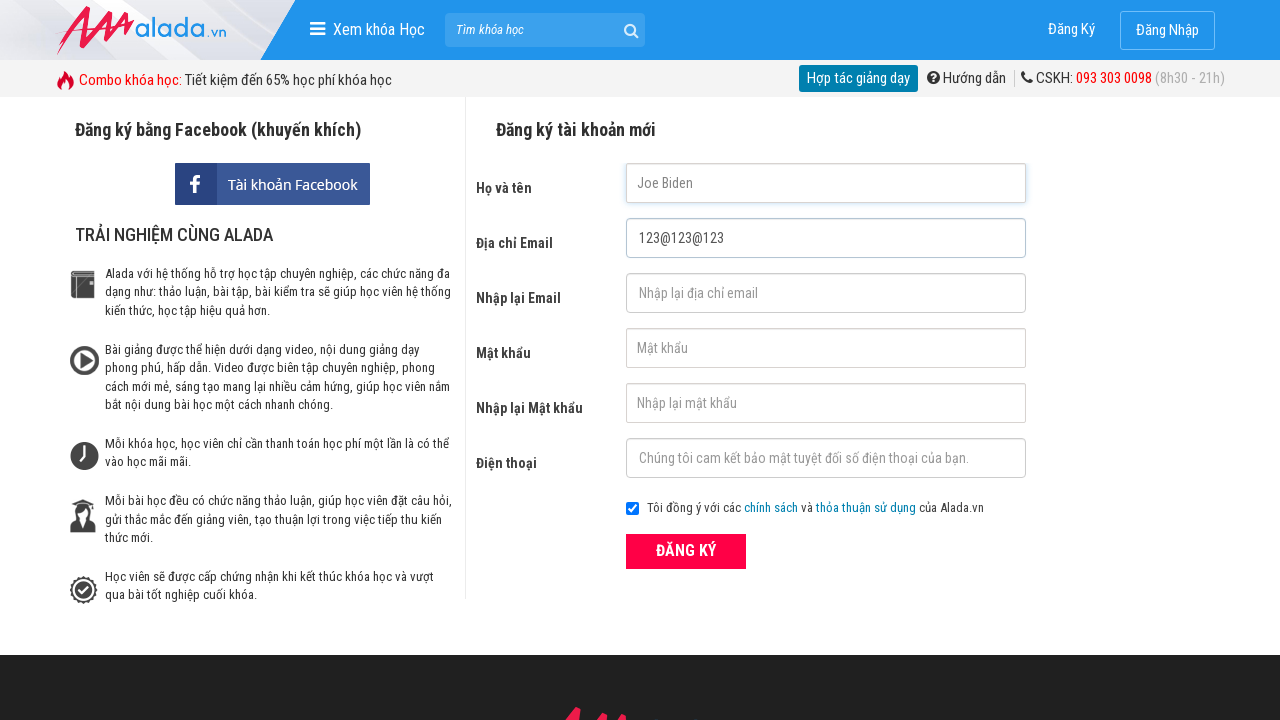

Filled confirm email field with invalid format '123@123@123' on #txtCEmail
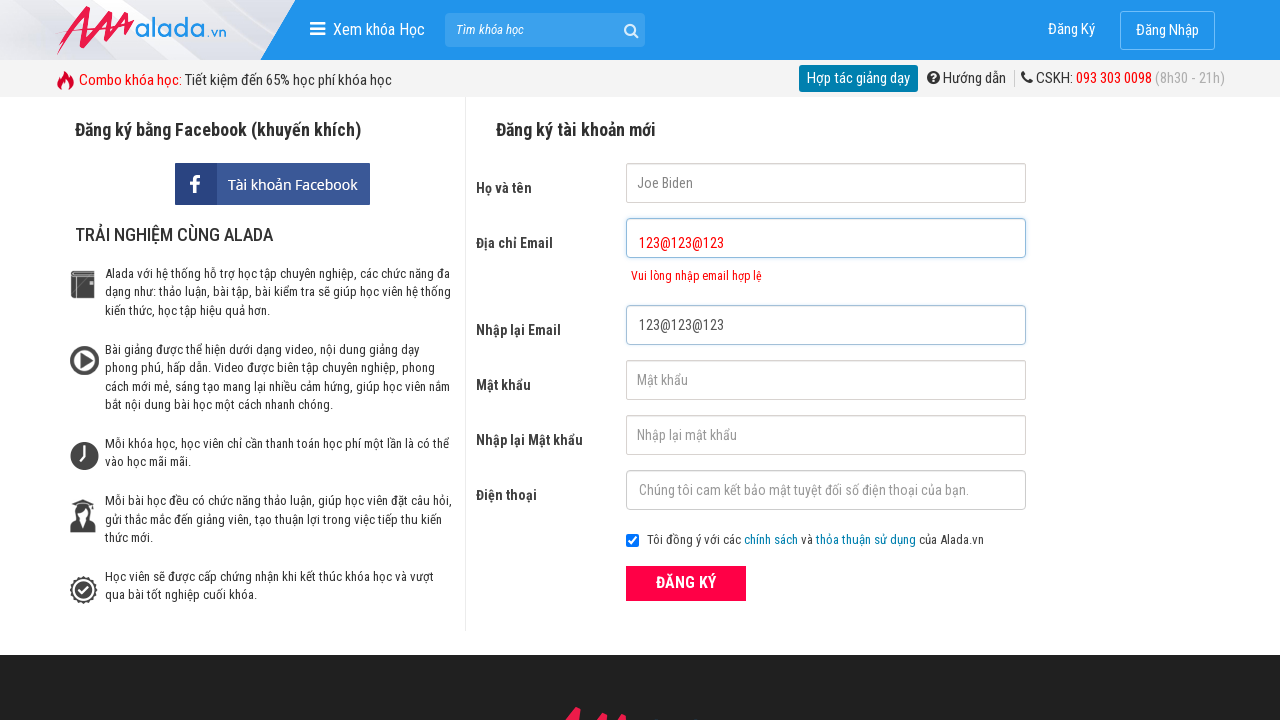

Filled password field with '123456' on #txtPassword
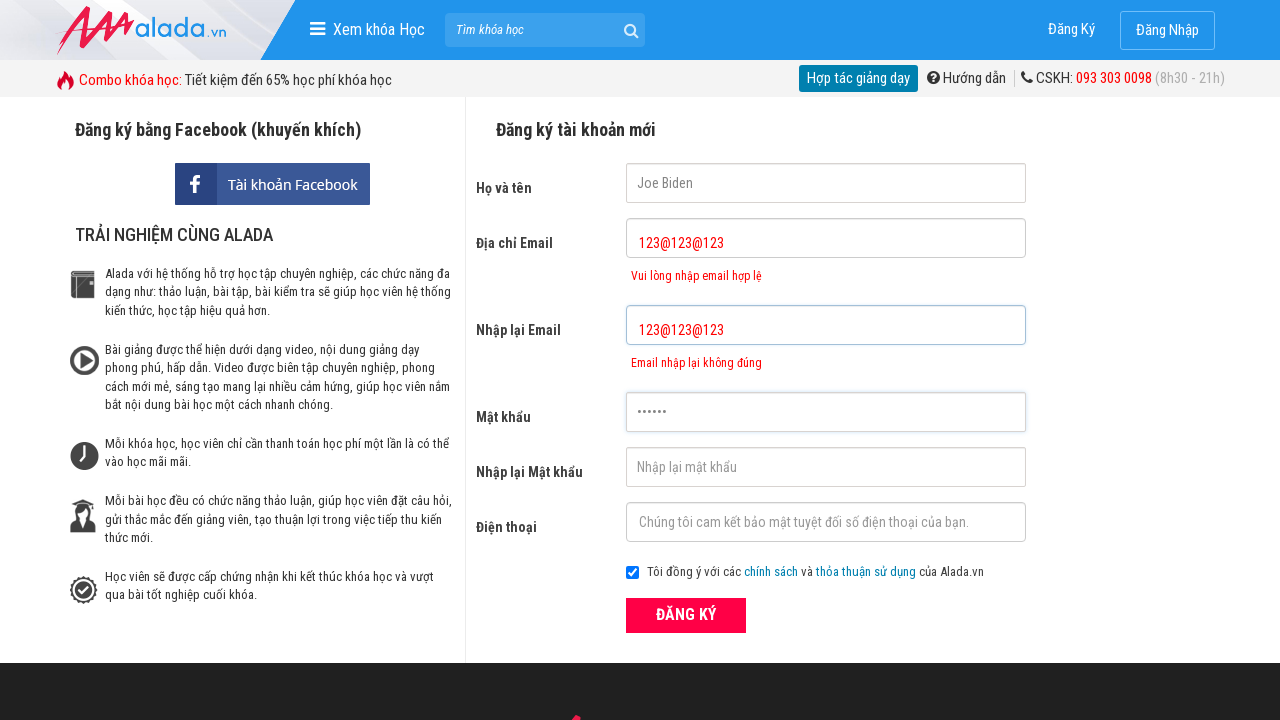

Filled confirm password field with '123456' on #txtCPassword
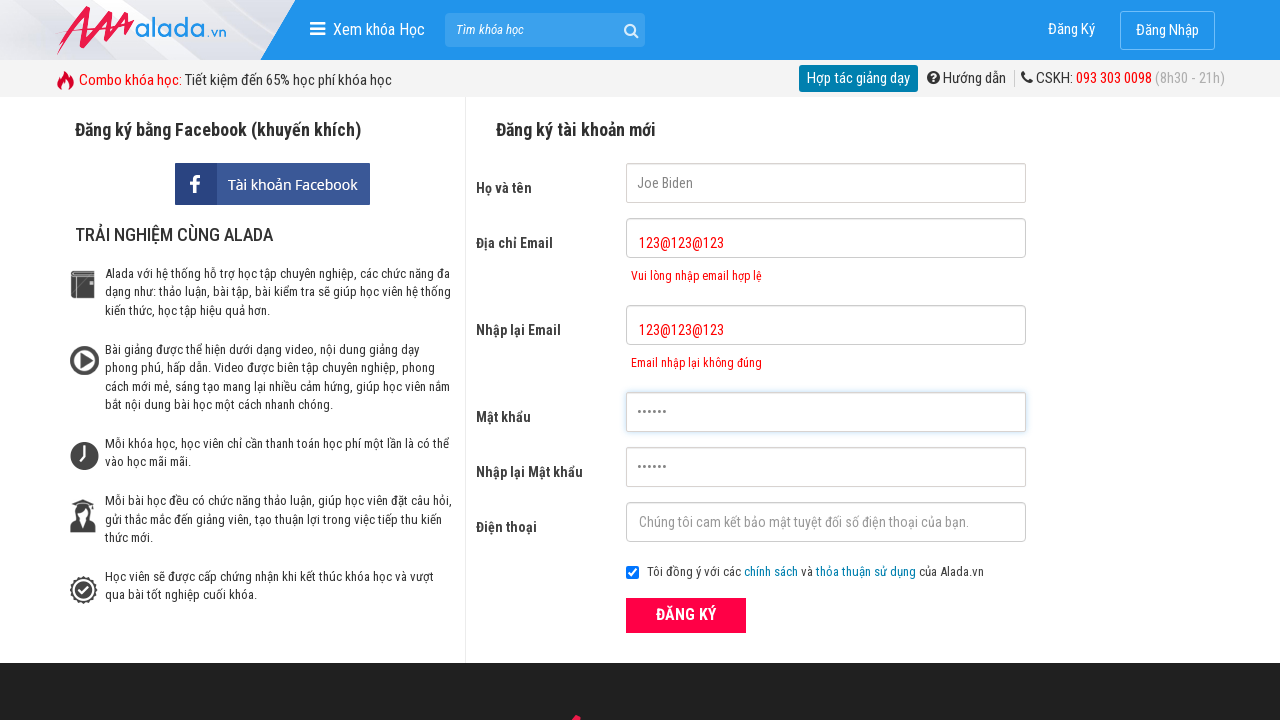

Filled phone field with '0353352899' on #txtPhone
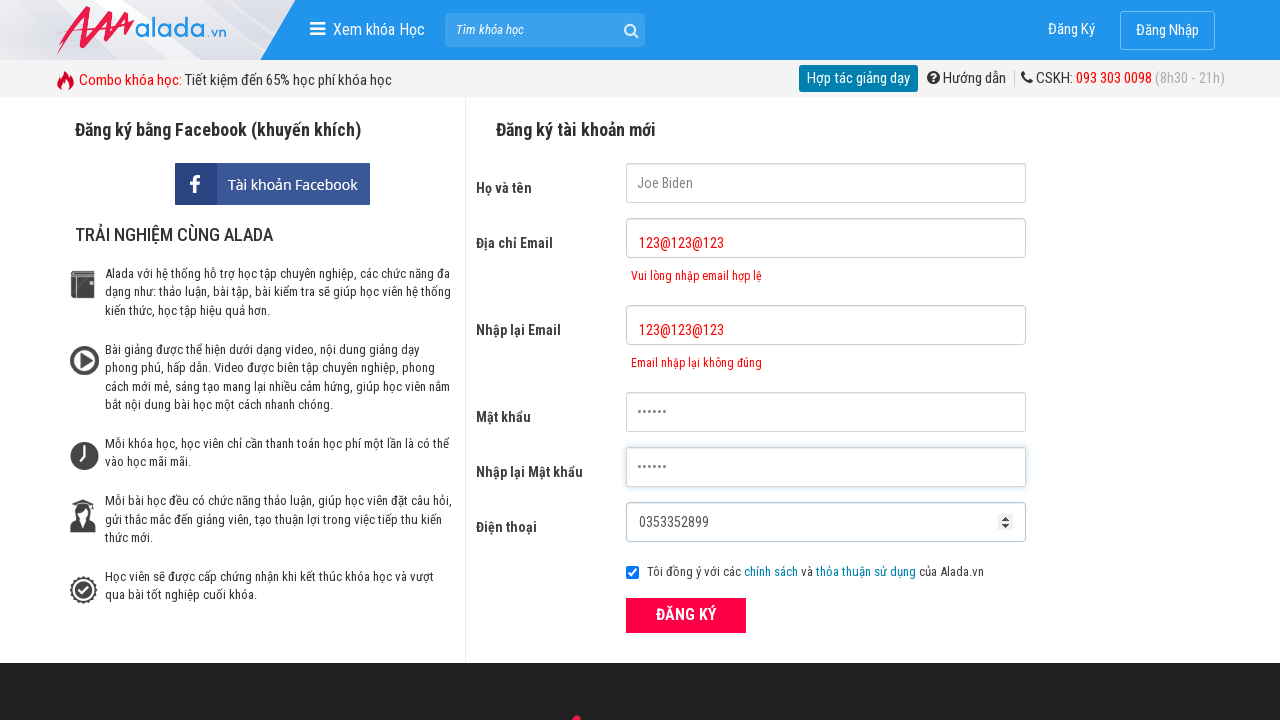

Clicked register button at (686, 615) on xpath=//button[text()='ĐĂNG KÝ' and @type='submit']
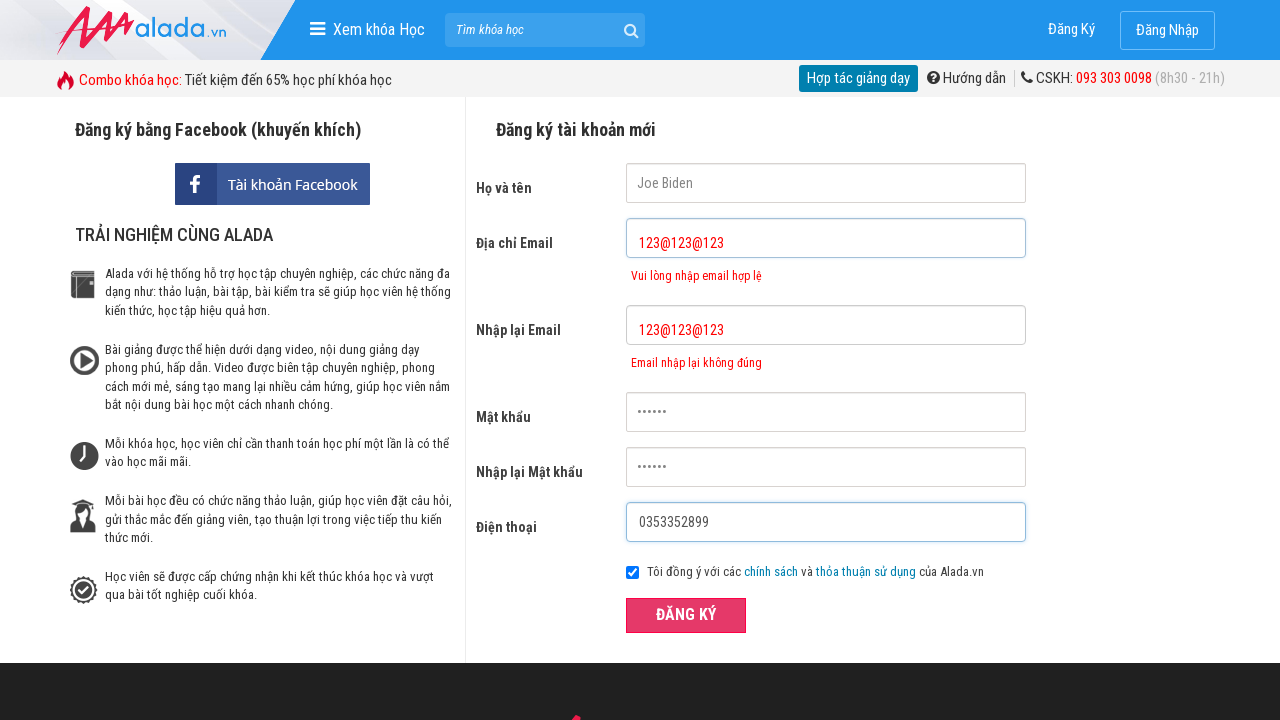

Email error message appeared
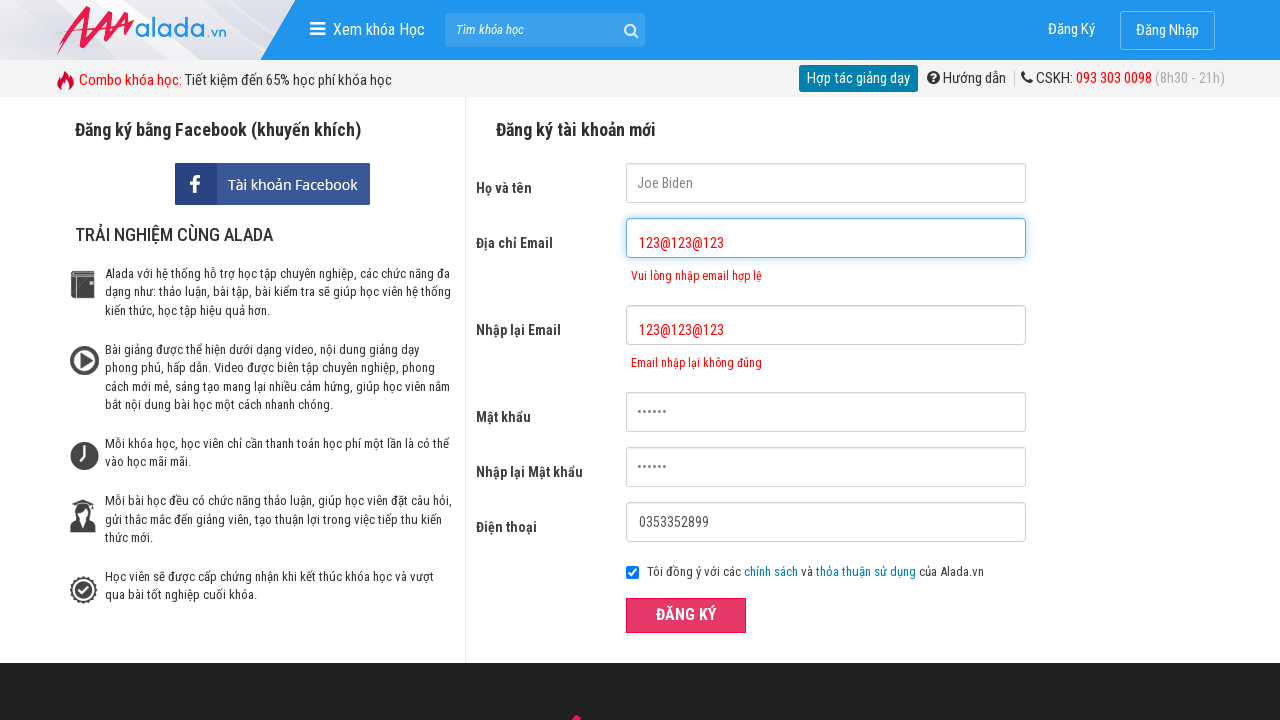

Confirm email error message appeared
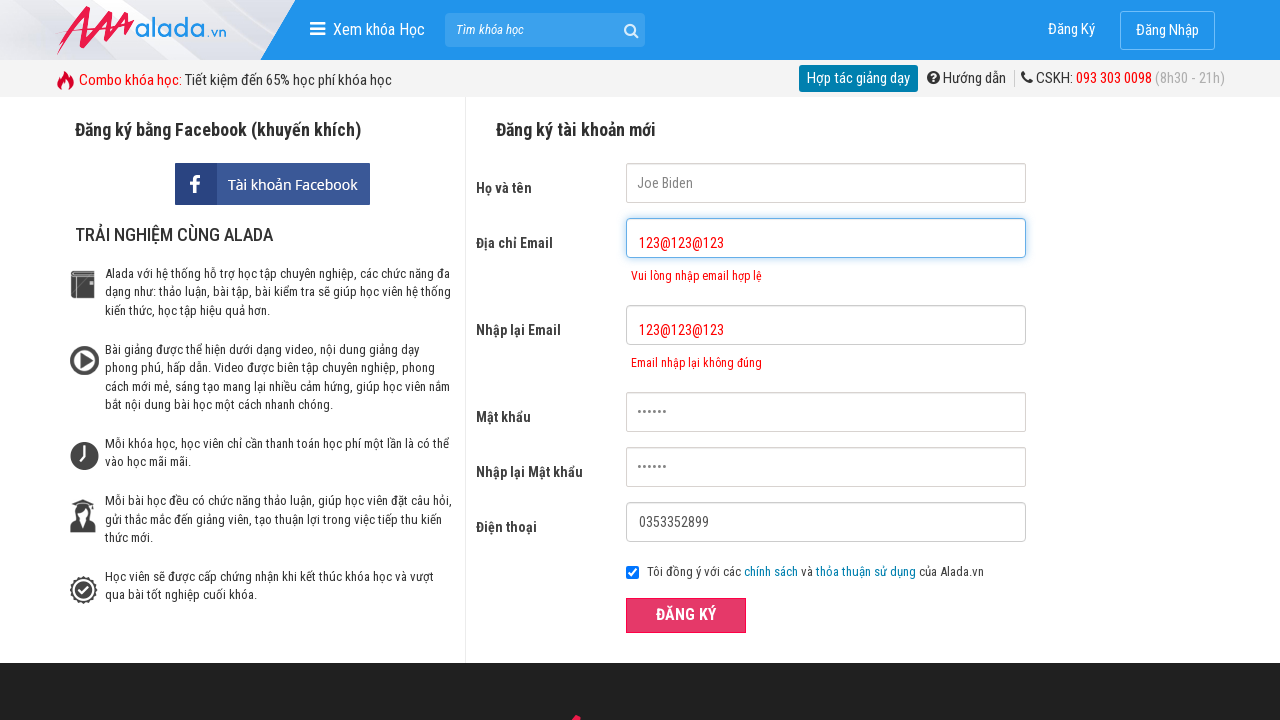

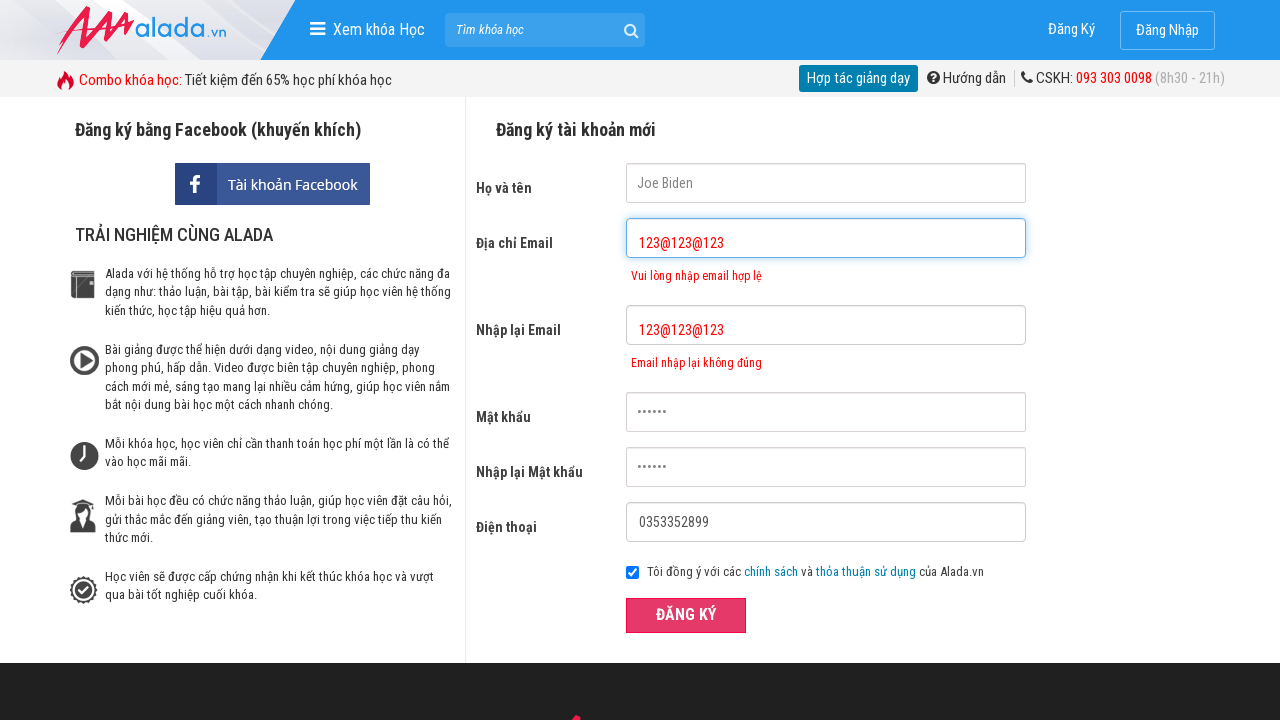